Navigates to OrangeHRM demo page and verifies the page loads by checking that the page title and content are accessible

Starting URL: https://opensource-demo.orangehrmlive.com/

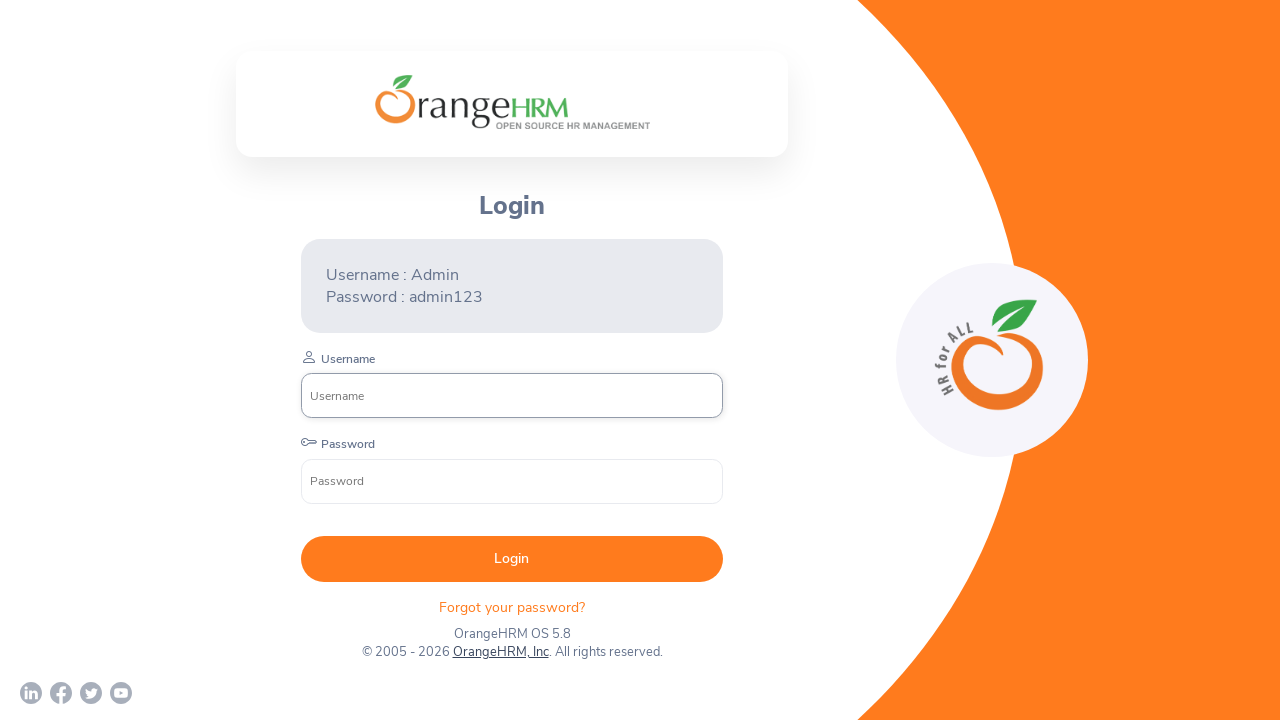

Waited for page to reach domcontentloaded state
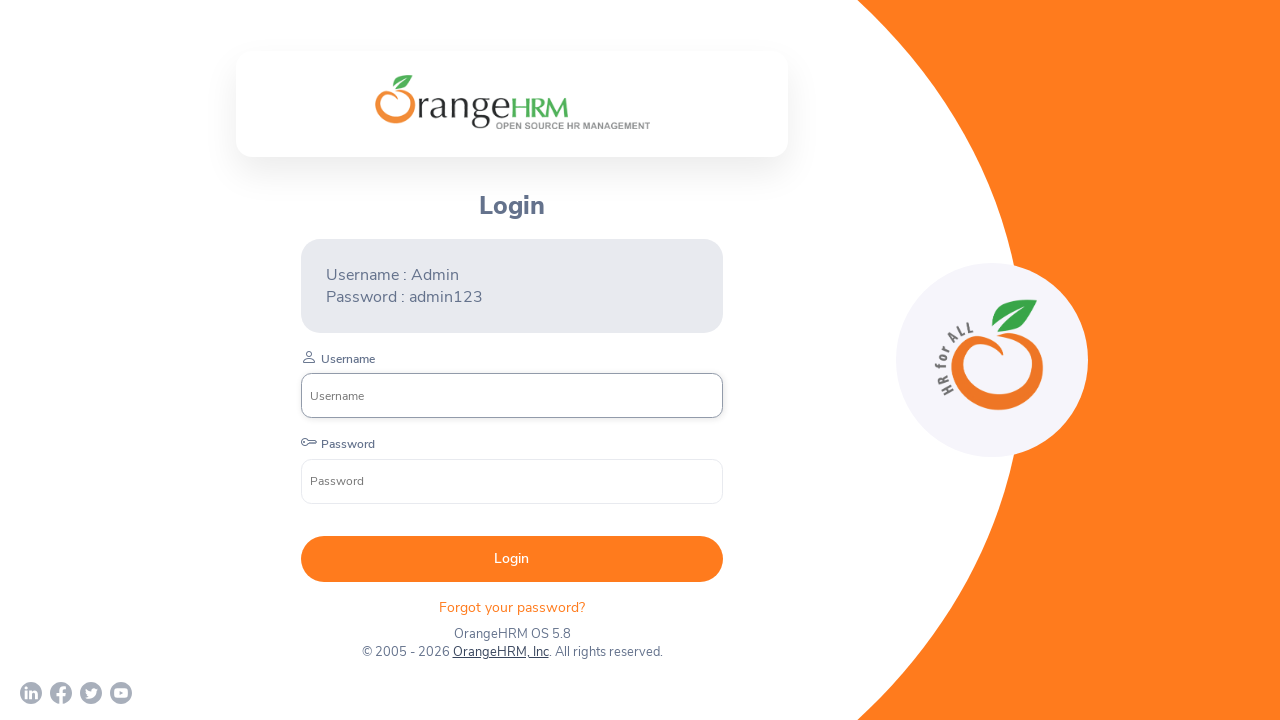

Retrieved page title: 'OrangeHRM'
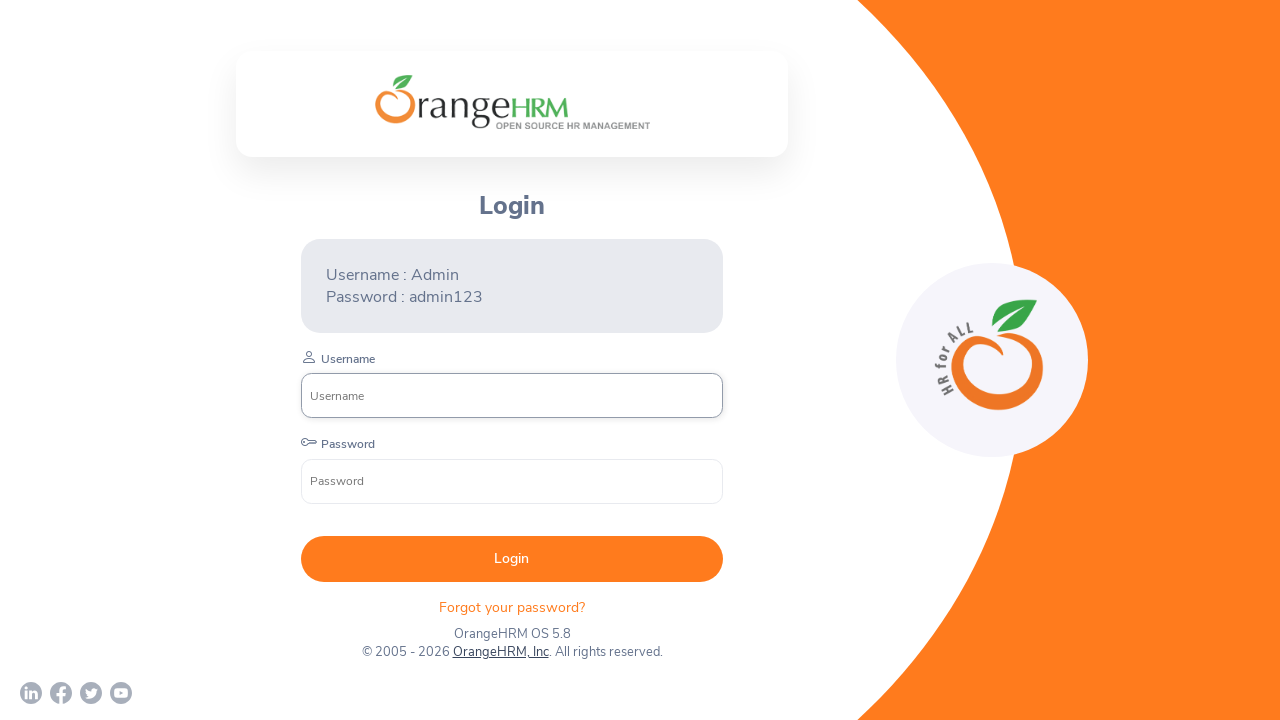

Retrieved current URL: 'https://opensource-demo.orangehrmlive.com/web/index.php/auth/login'
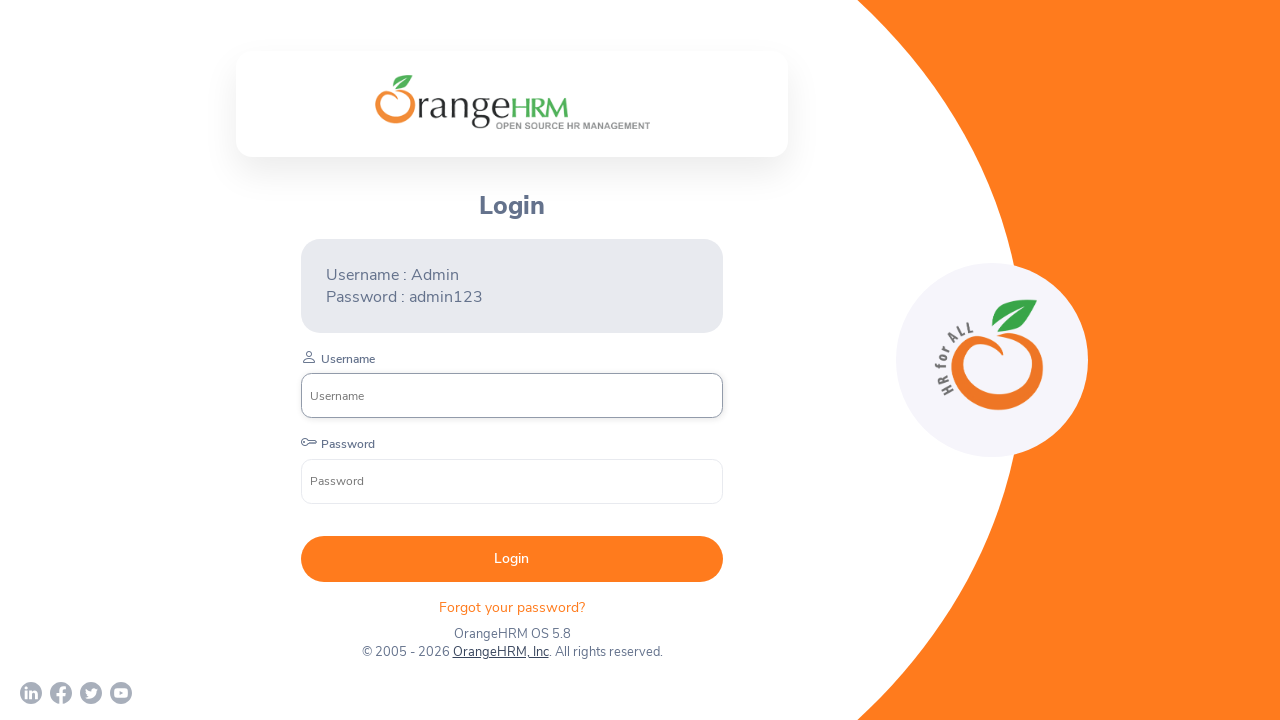

Retrieved page content/source
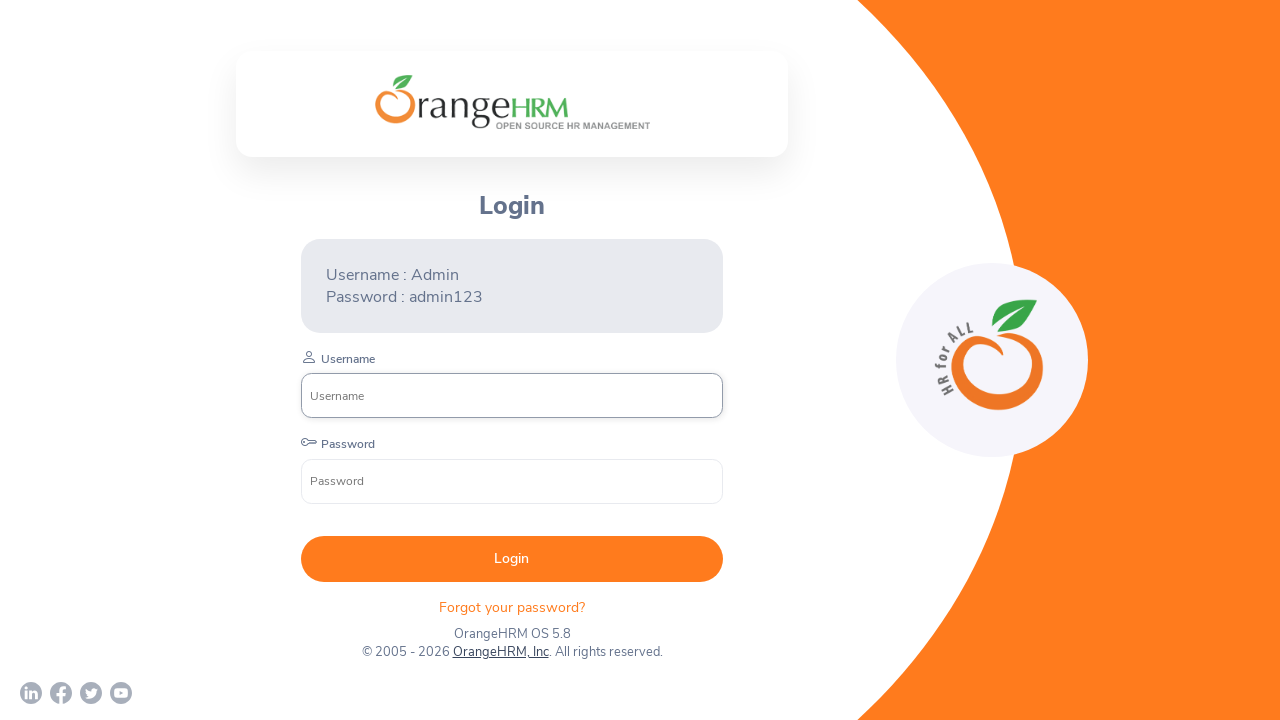

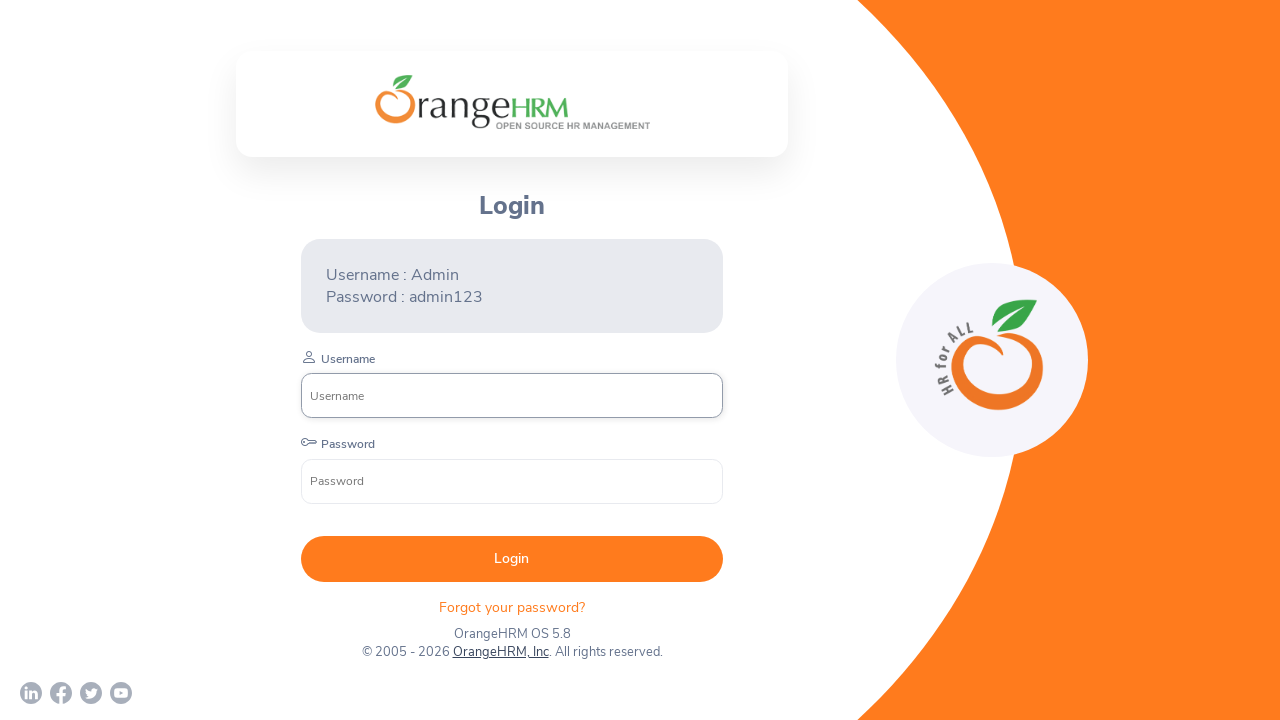